Tests state dropdown functionality by selecting Texas and verifying the selection

Starting URL: https://testcenter.techproeducation.com/index.php?page=dropdown

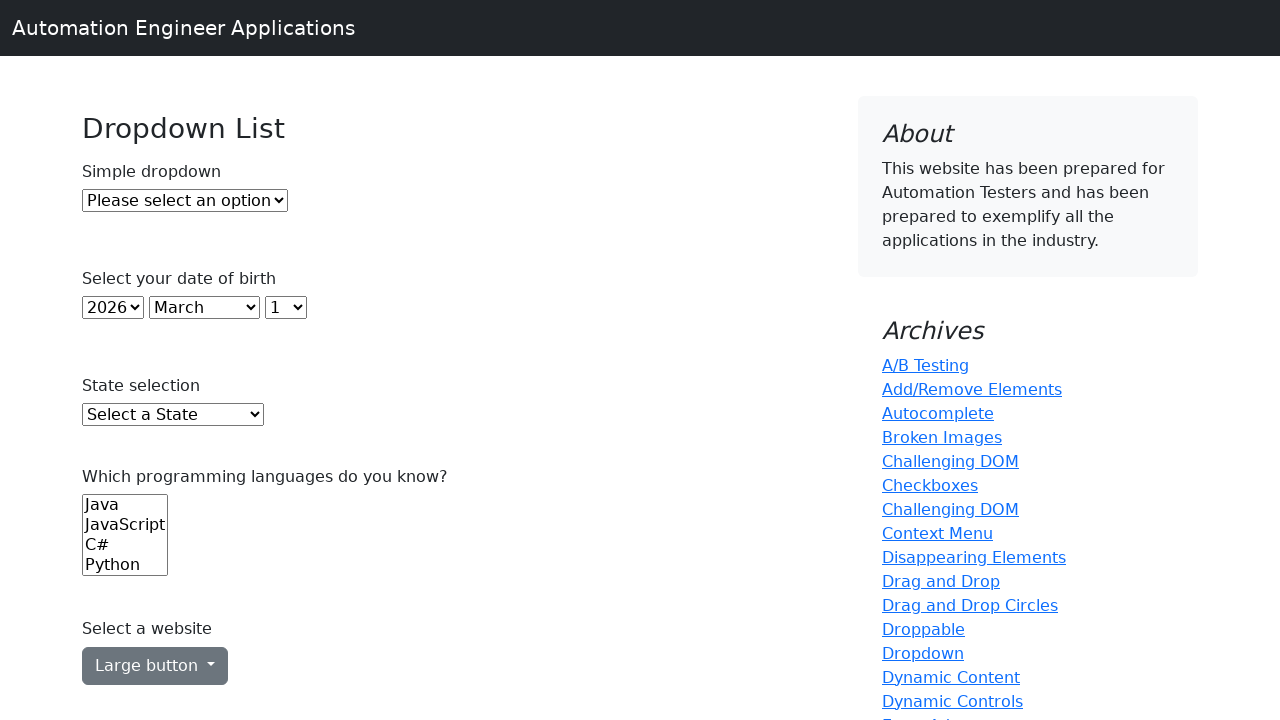

Waited for state dropdown to load
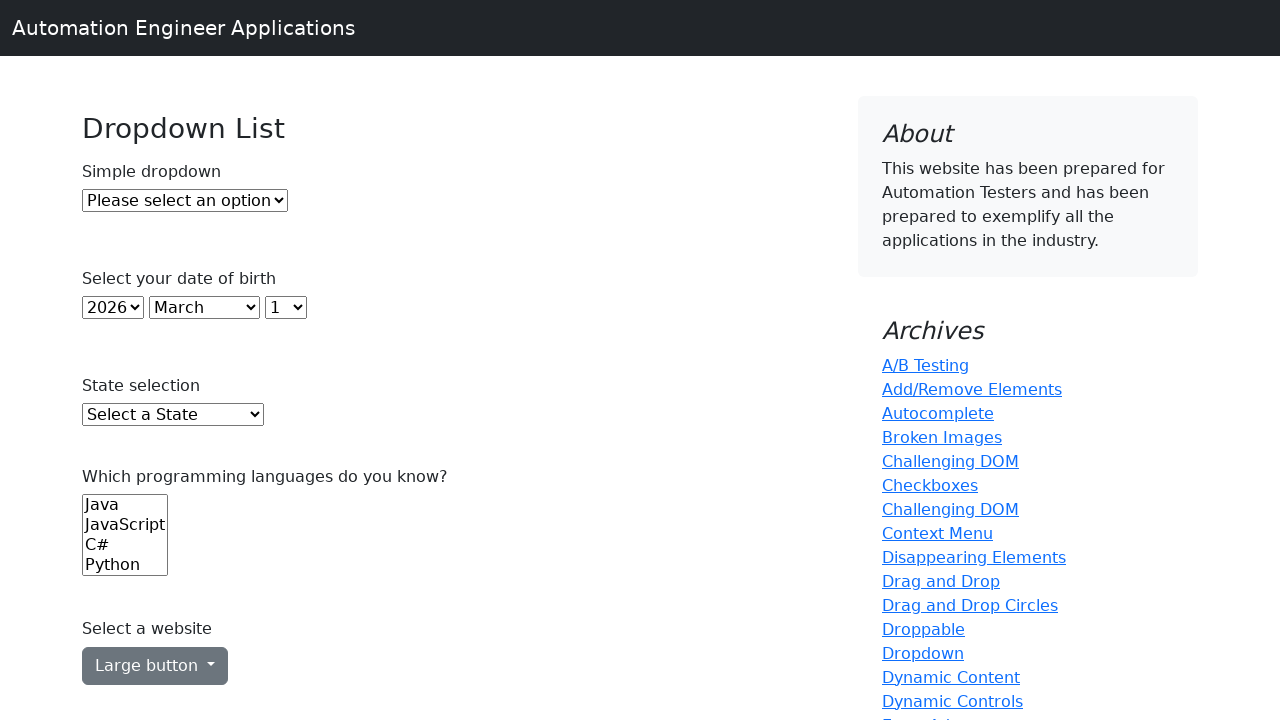

Retrieved all state options - Total: 52 states
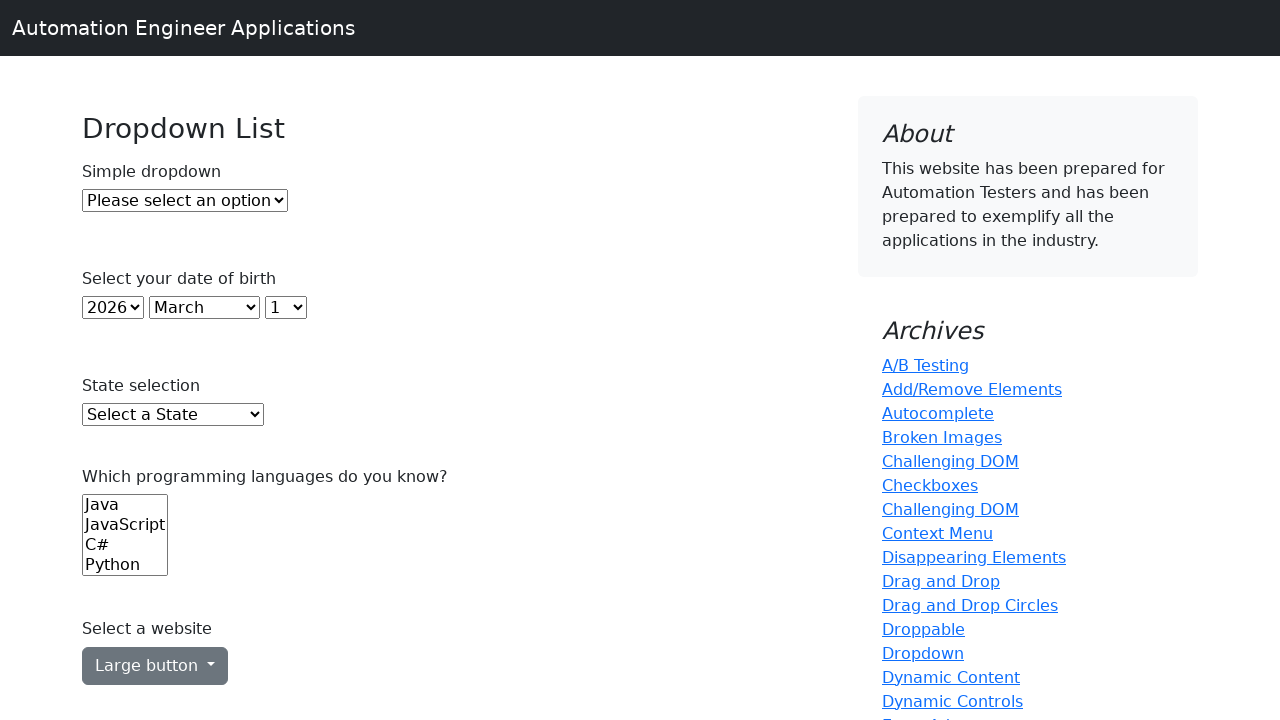

Printed all state names from dropdown
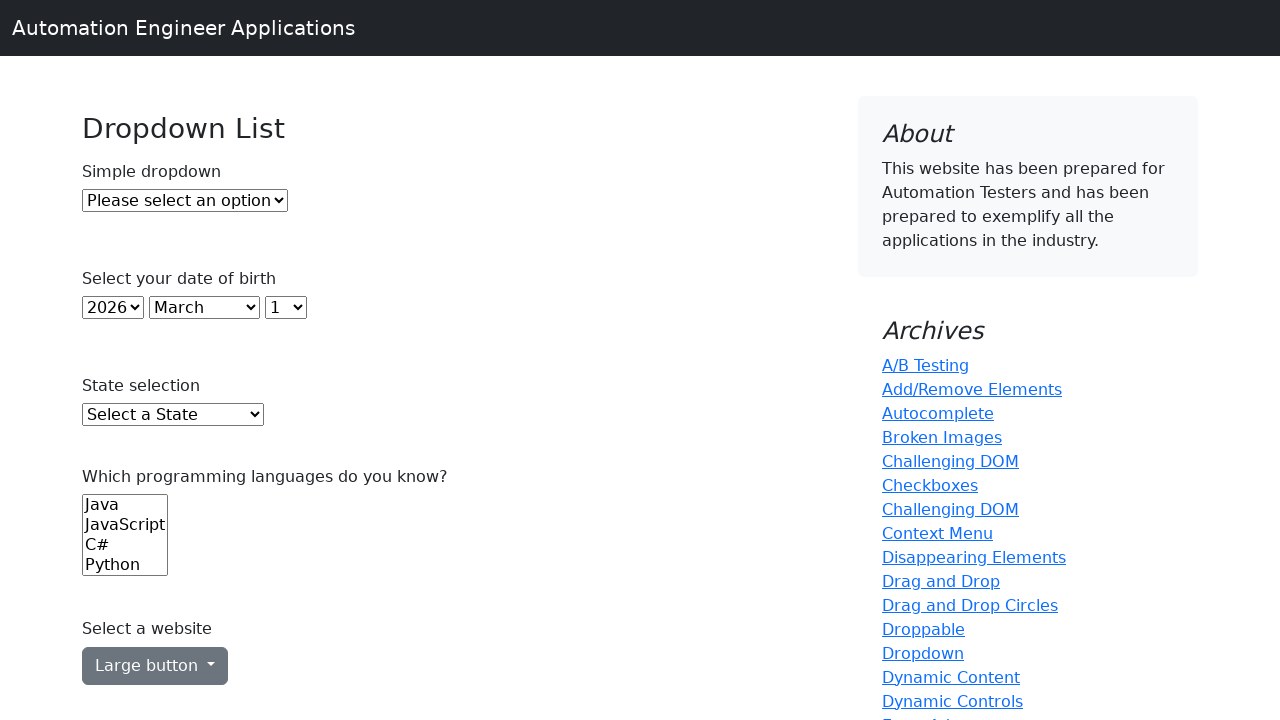

Selected Texas from the state dropdown on #state
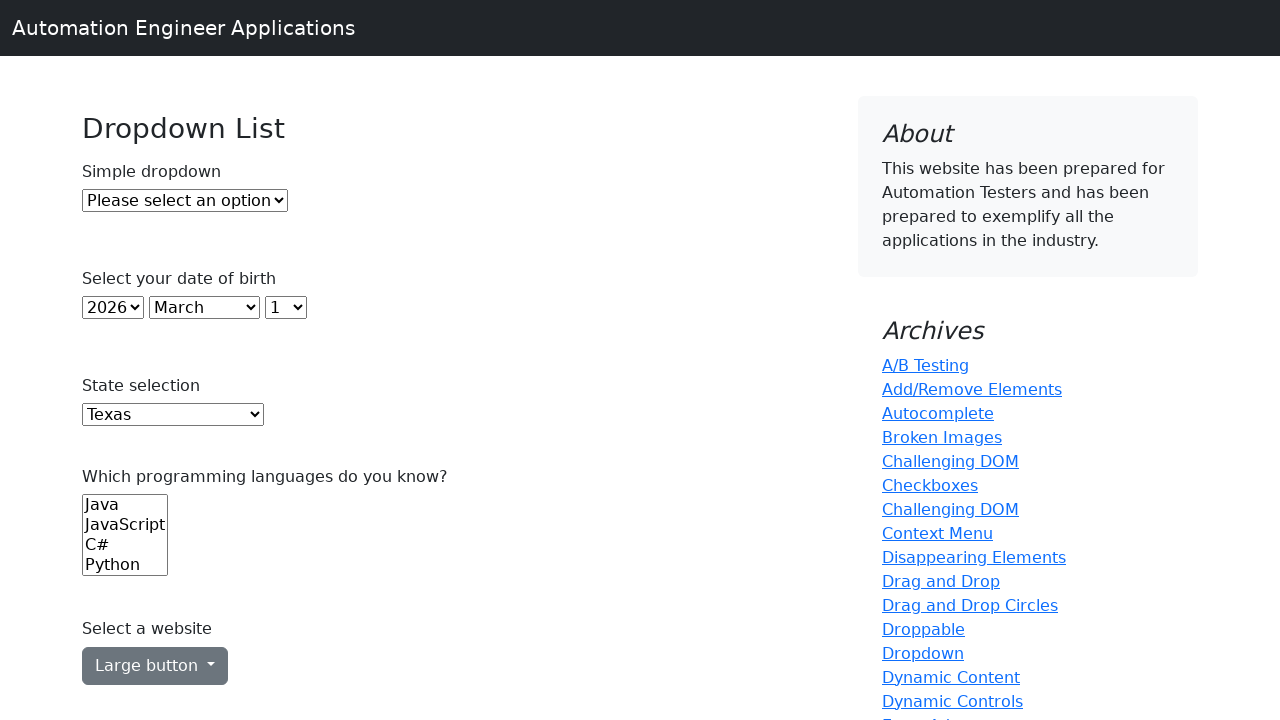

Retrieved selected state value
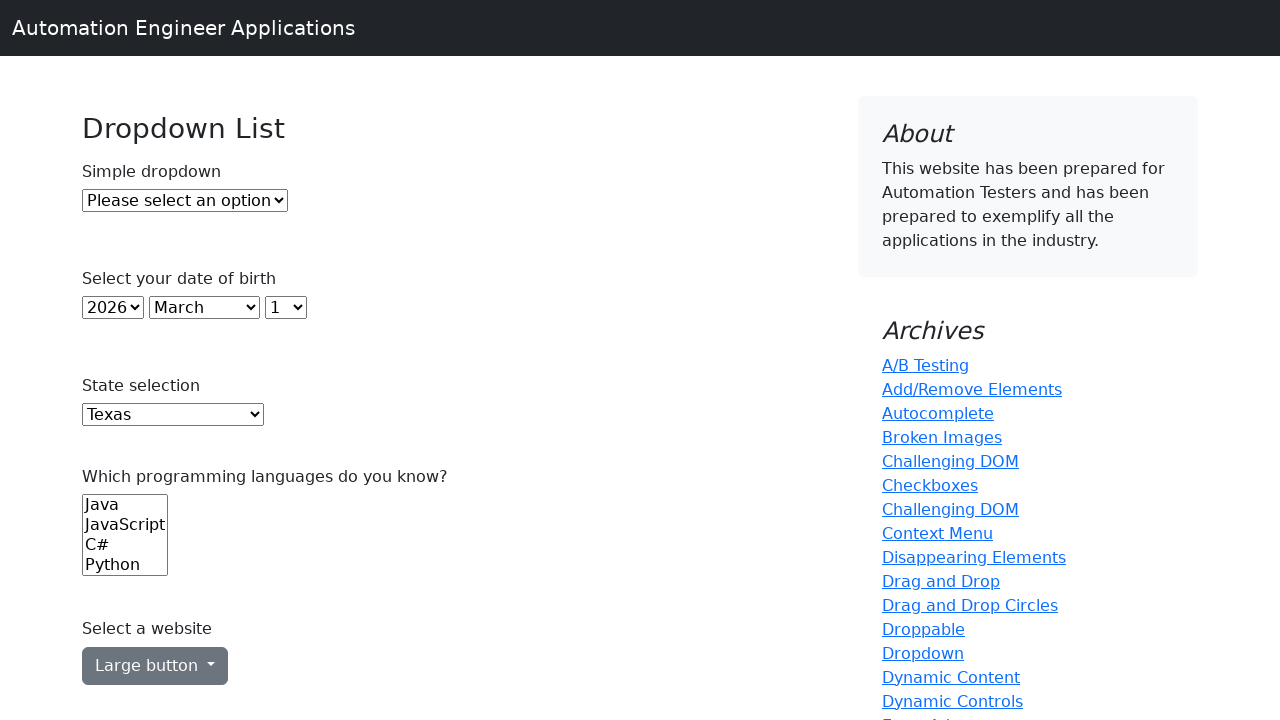

Verified that Texas is selected in the dropdown
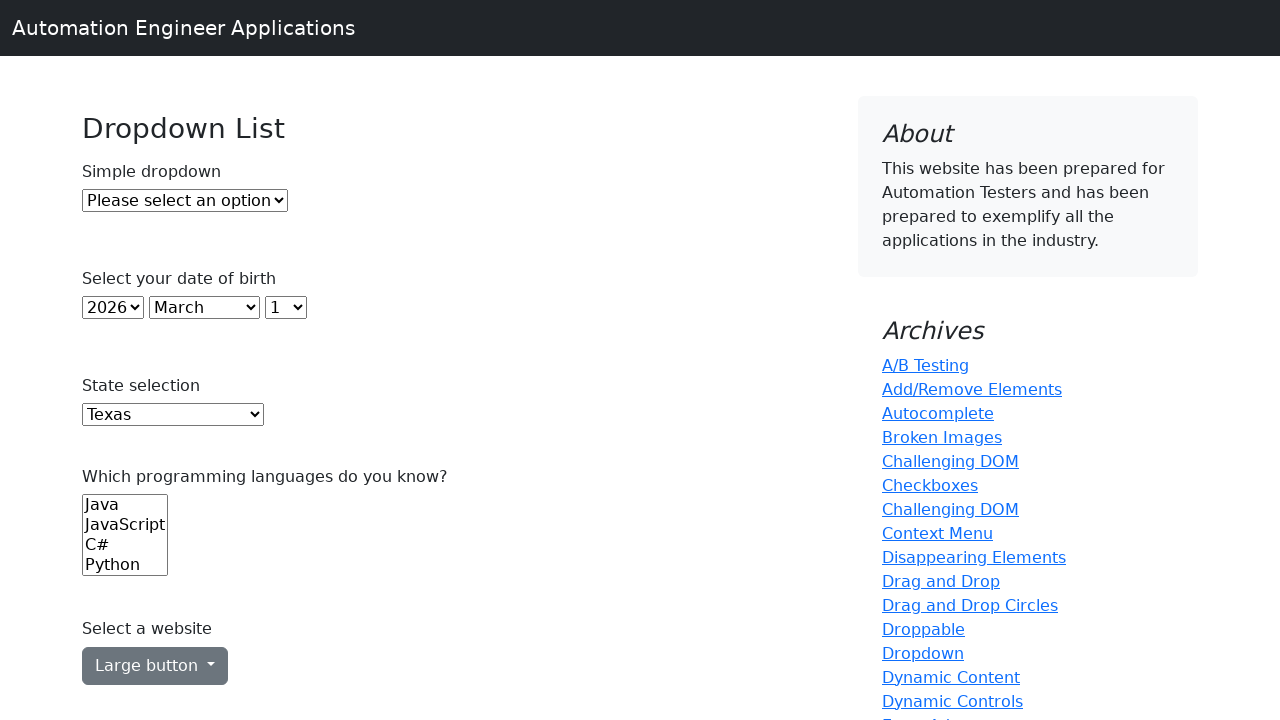

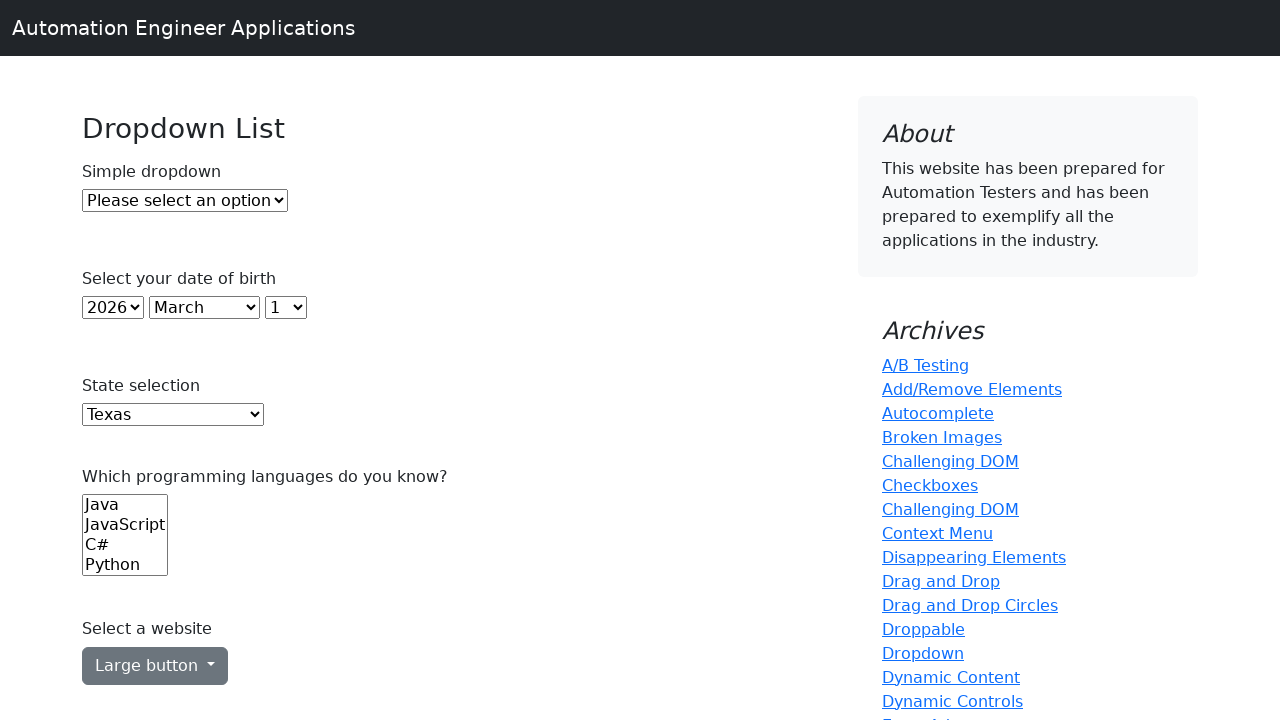